Tests input field functionality on Omayo blogspot by typing a name into a text input field

Starting URL: https://omayo.blogspot.com/

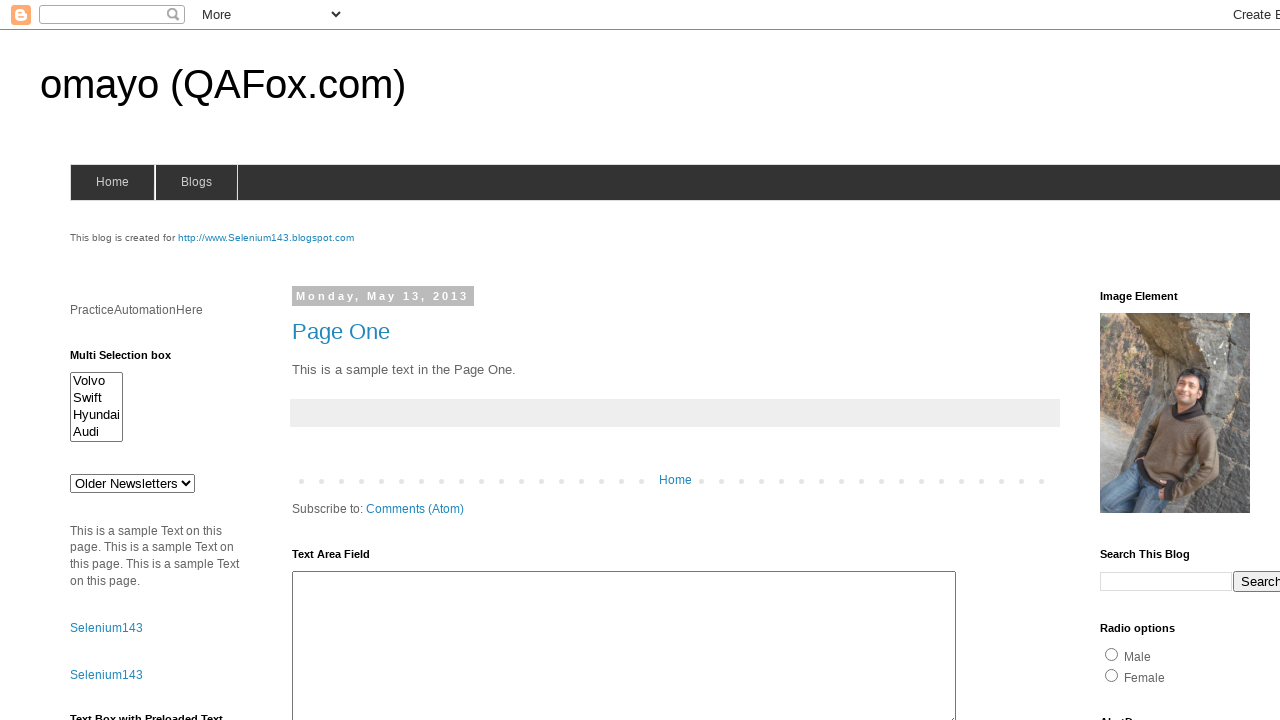

Filled text input field in form1 with 'Martynas' on //*[@name='form1']/input[@type='text']
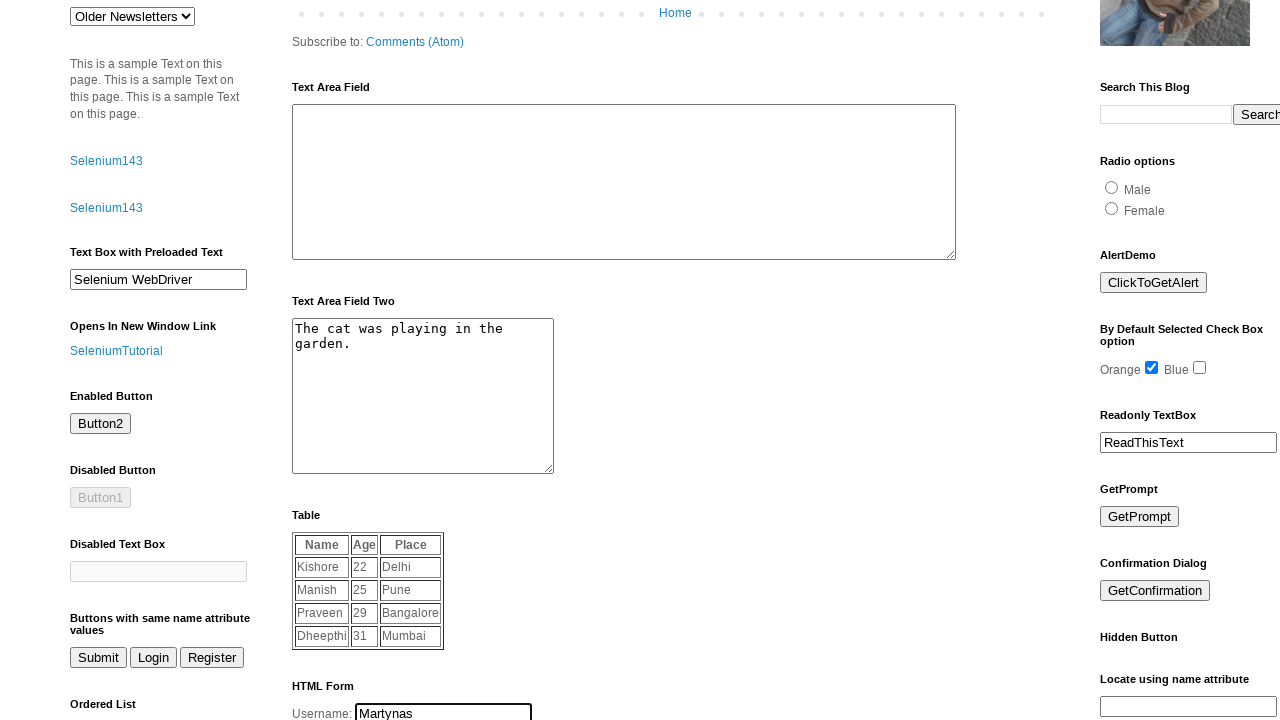

Retrieved input value from form1 text field
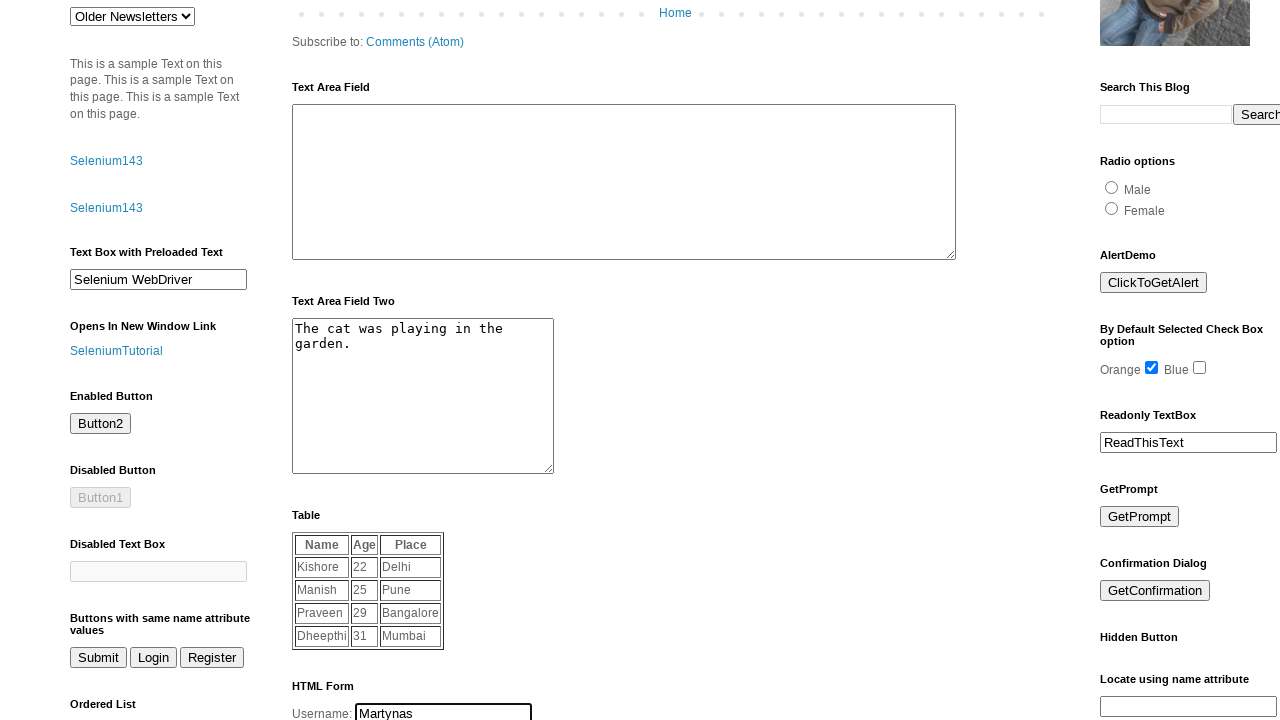

Verified input value equals 'Martynas'
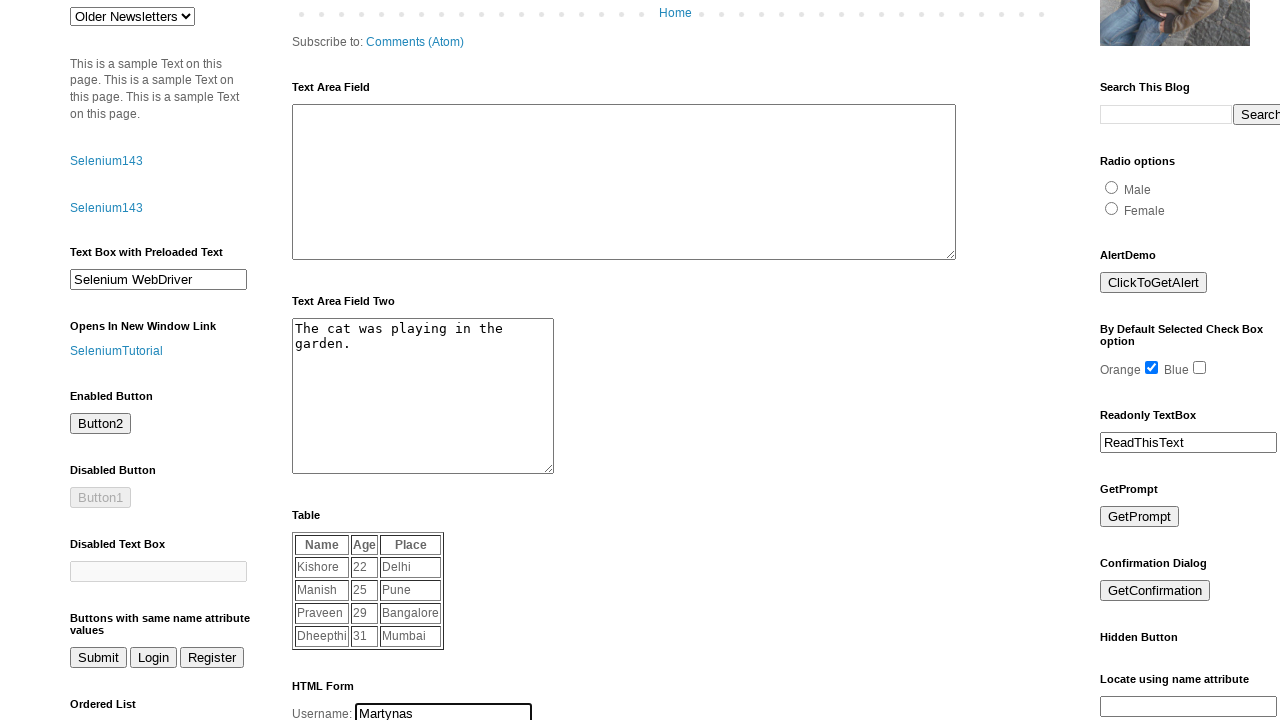

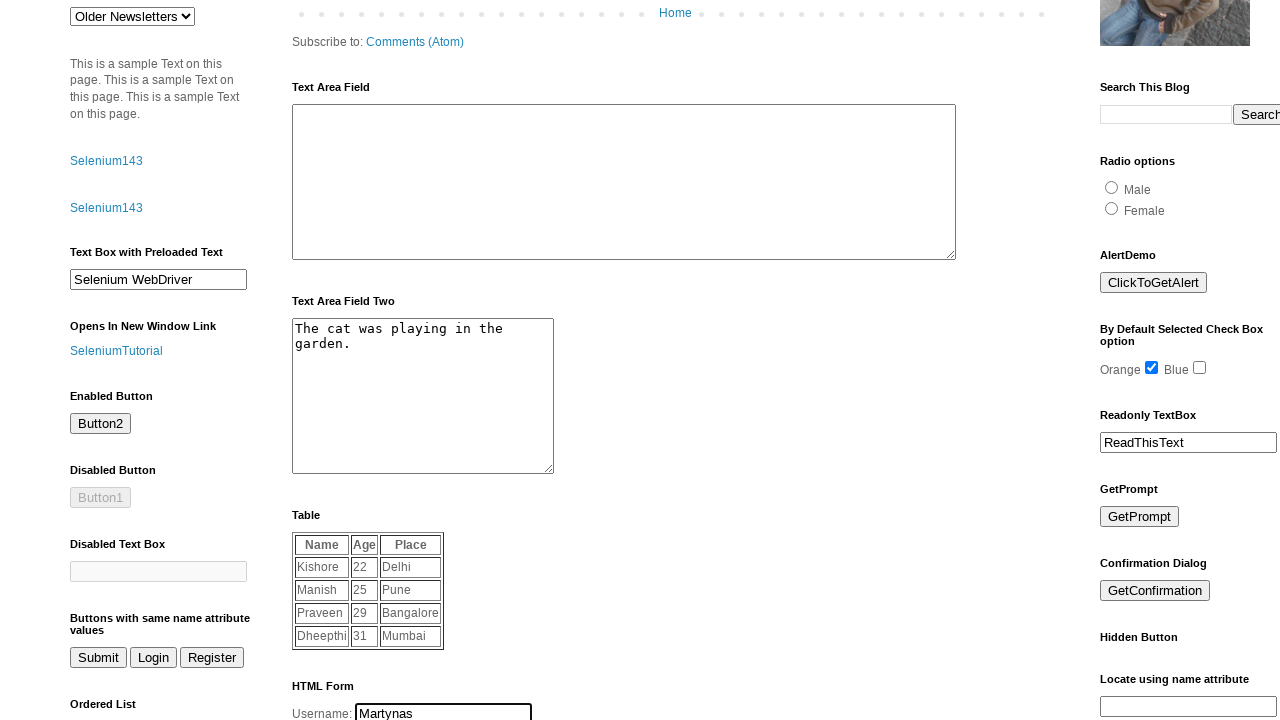